Tests a JavaScript prompt dialog by entering text and accepting it

Starting URL: https://automationfc.github.io/basic-form/

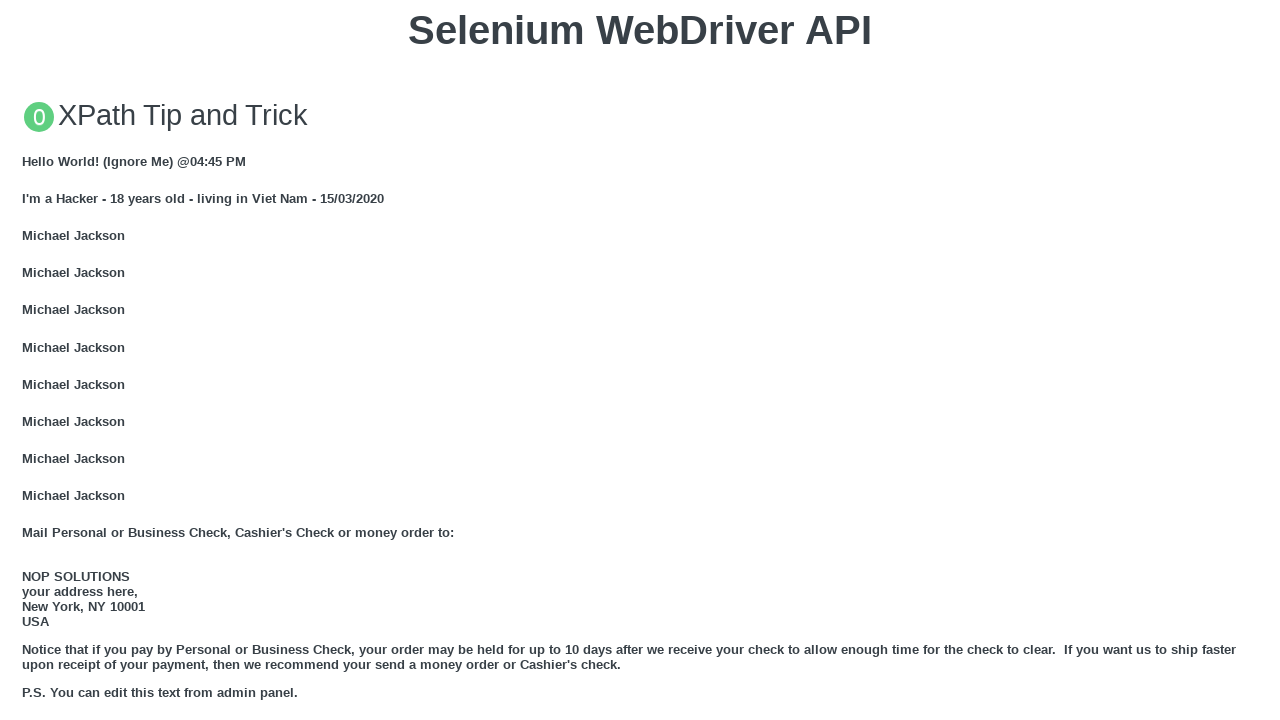

Set up dialog handler to accept prompt with text 'AutomationFC'
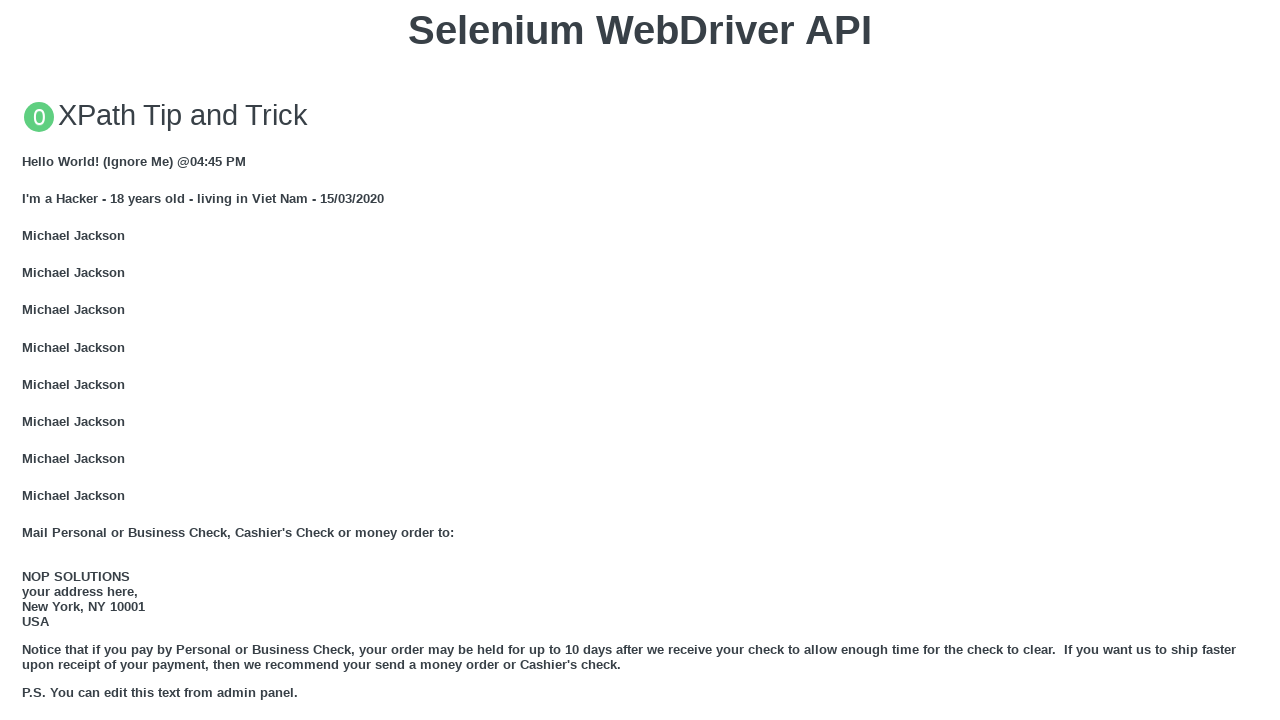

Clicked button to trigger JavaScript prompt dialog at (640, 360) on xpath=//button[text()='Click for JS Prompt']
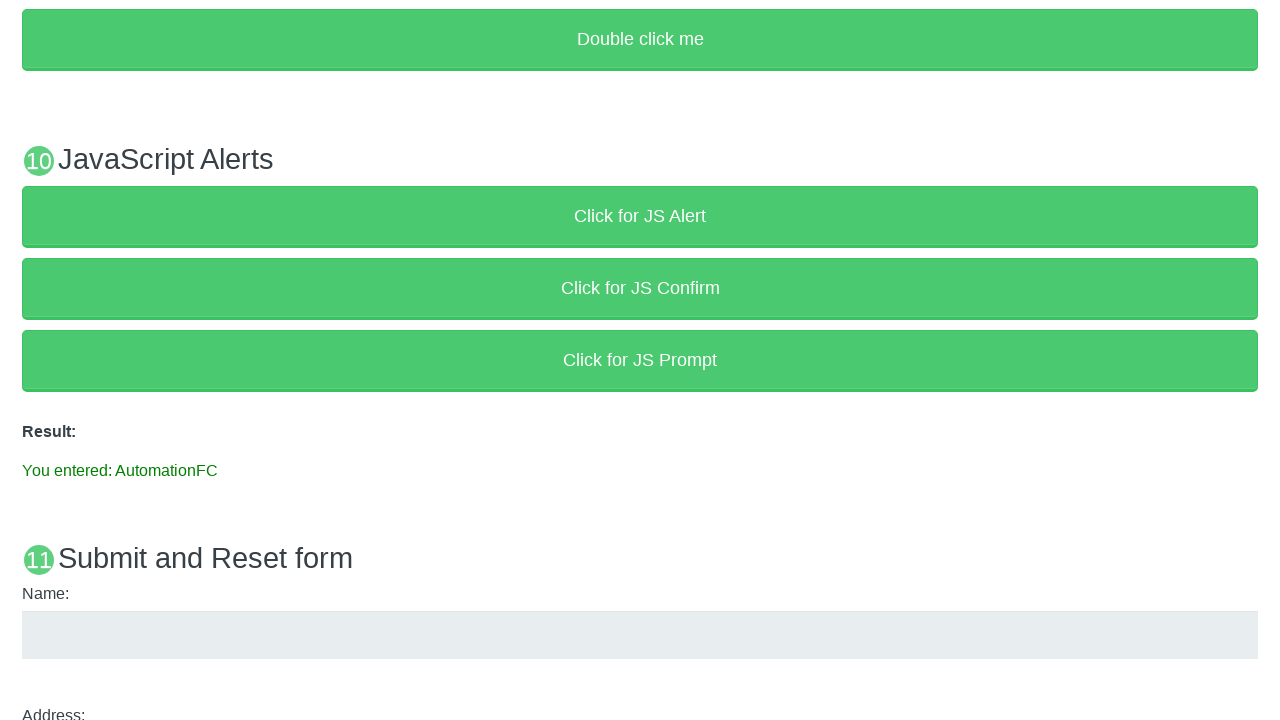

Retrieved result text from the page
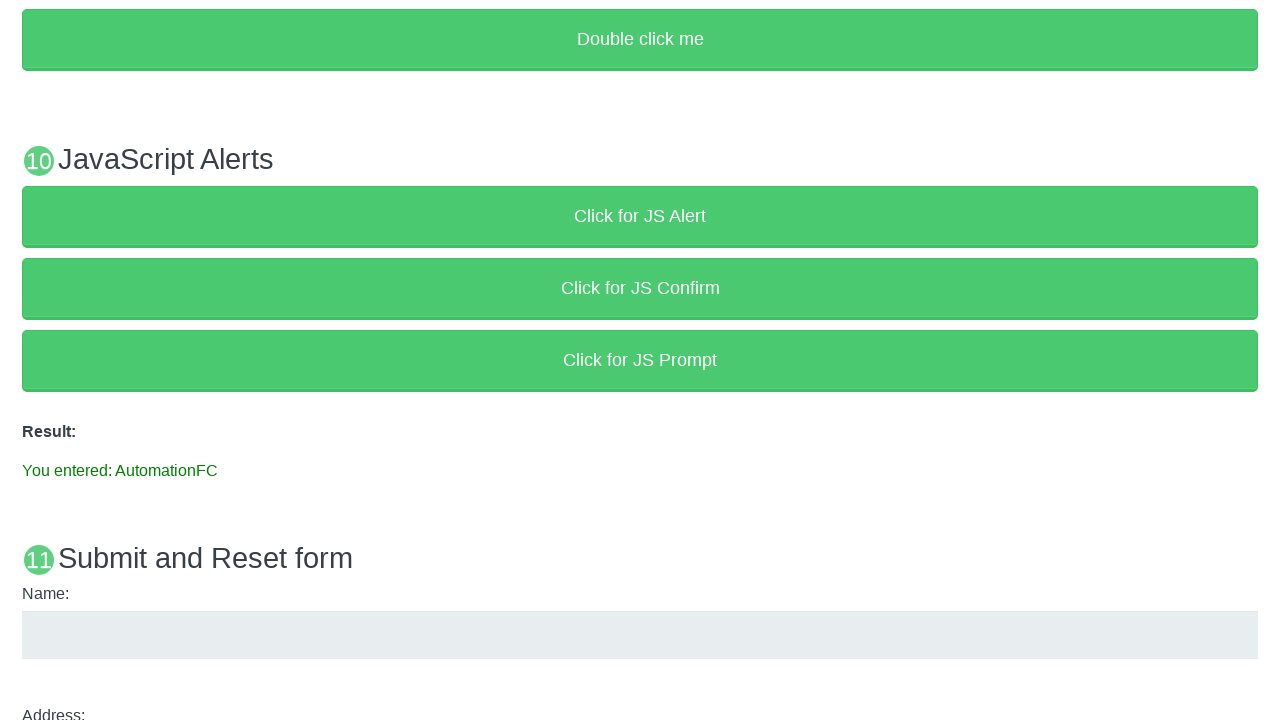

Verified result text matches expected value 'You entered: AutomationFC'
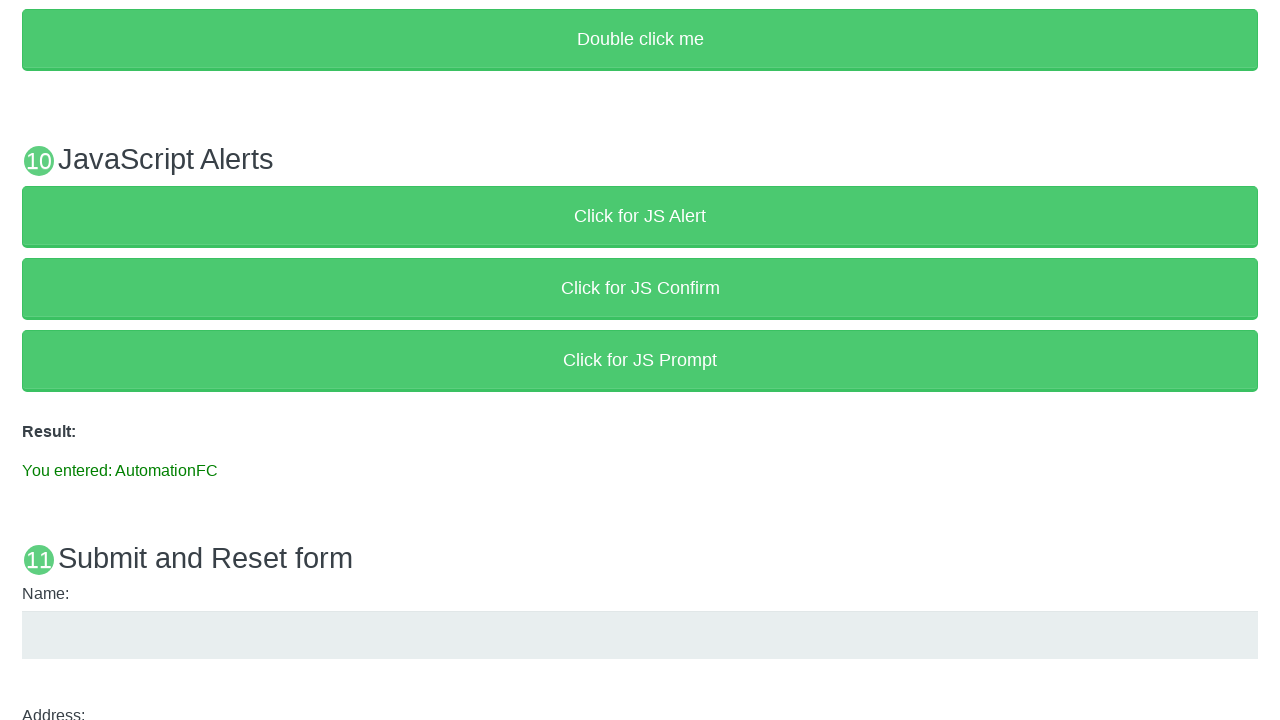

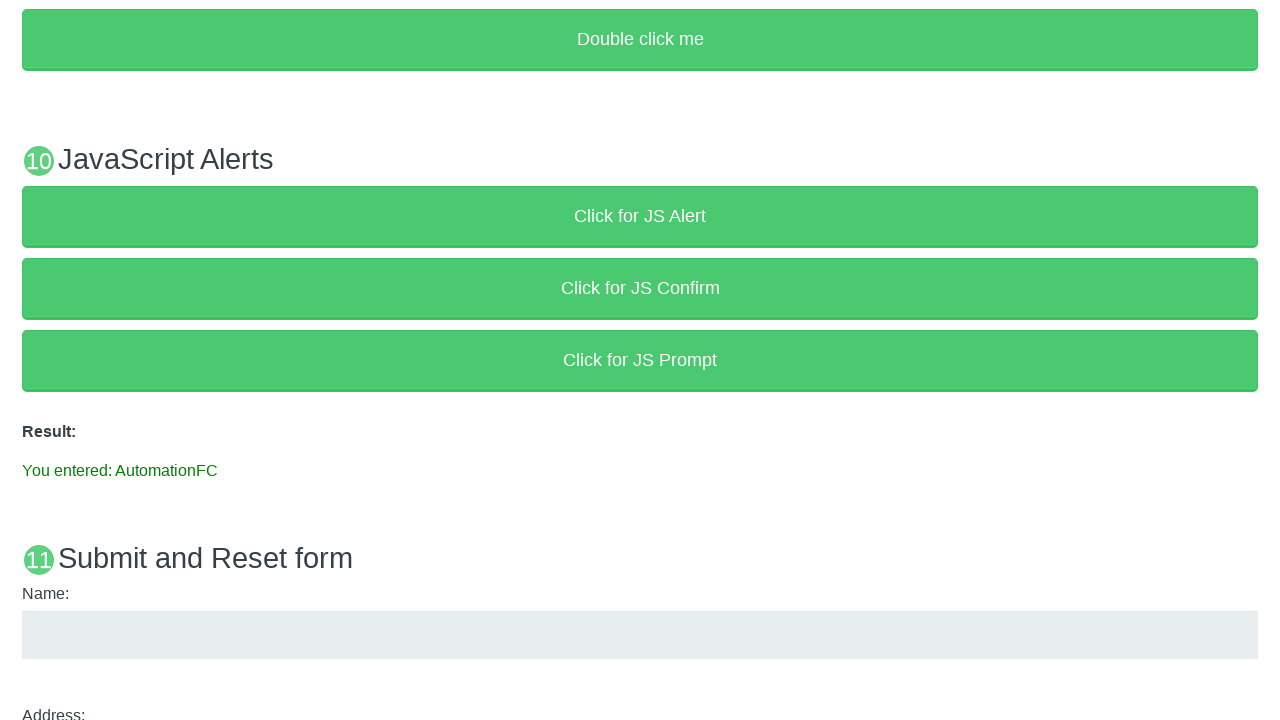